Tests clicking an alert button, validating the alert message, and dismissing it

Starting URL: http://antoniotrindade.com.br/treinoautomacao/elementsweb.html

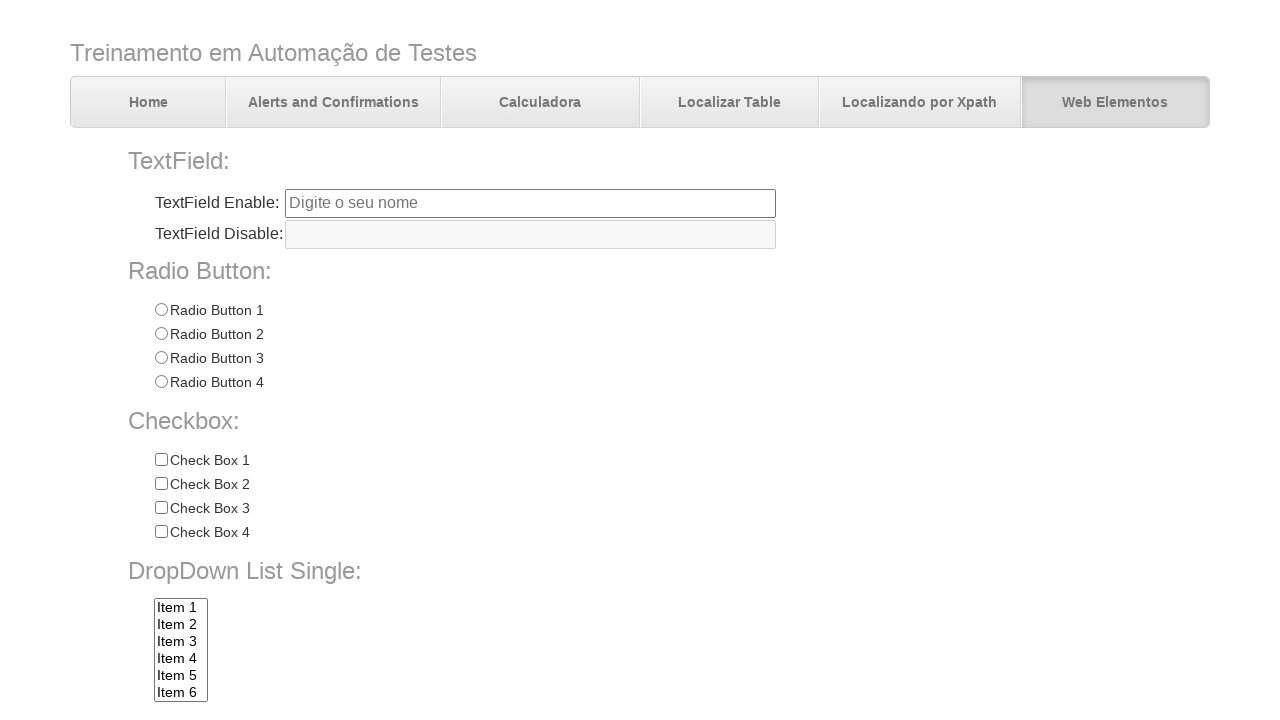

Set up dialog event handler for alert validation
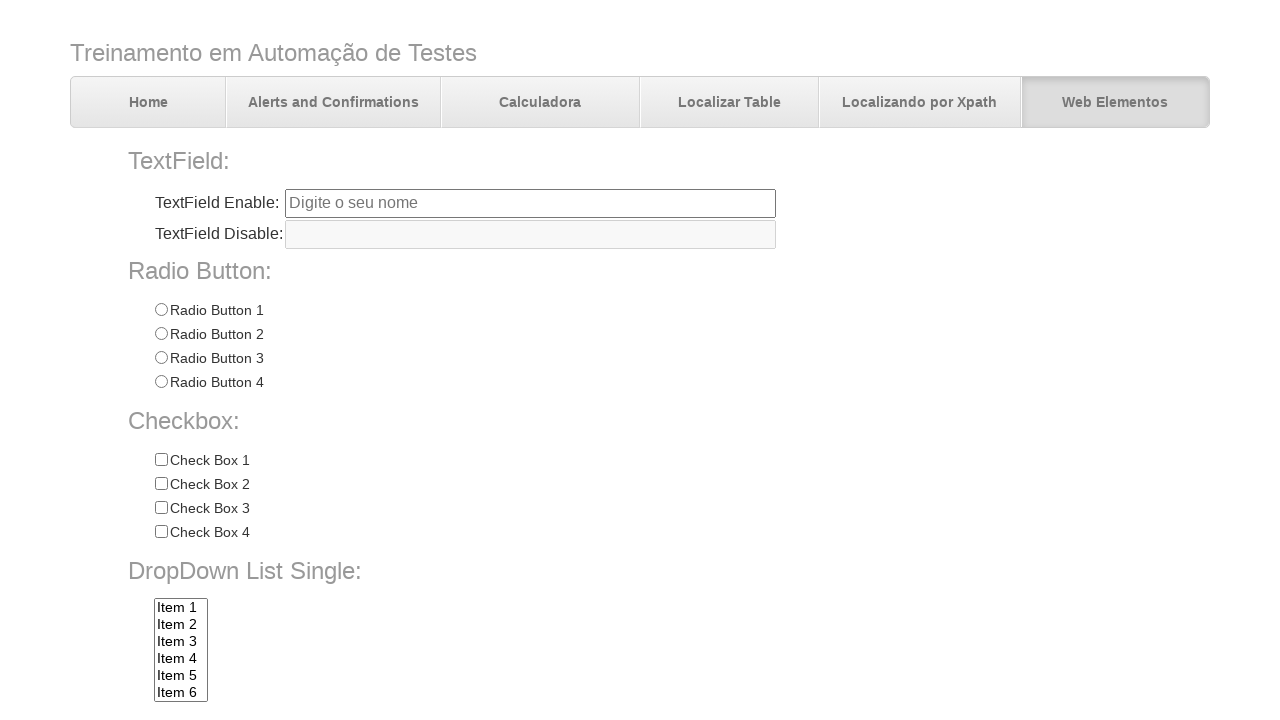

Clicked alert button to trigger alert dialog at (366, 644) on input[name='alertbtn']
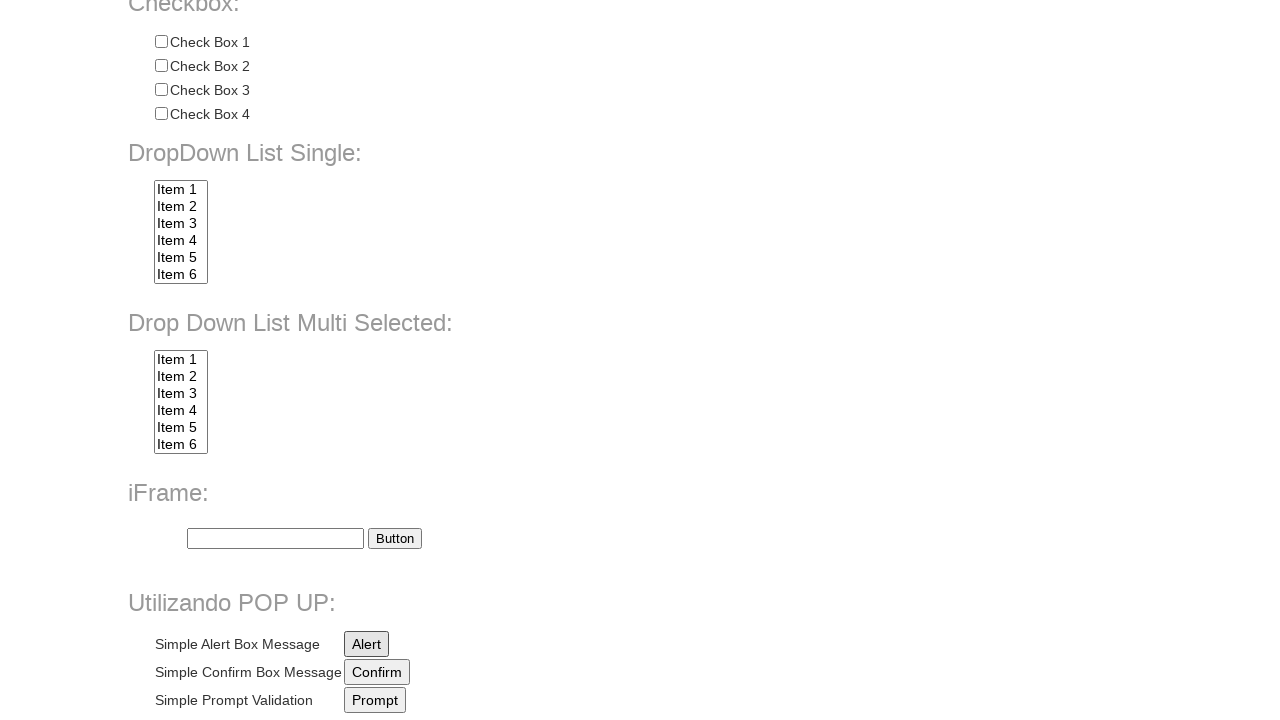

Verified alert button is enabled after dismissing alert
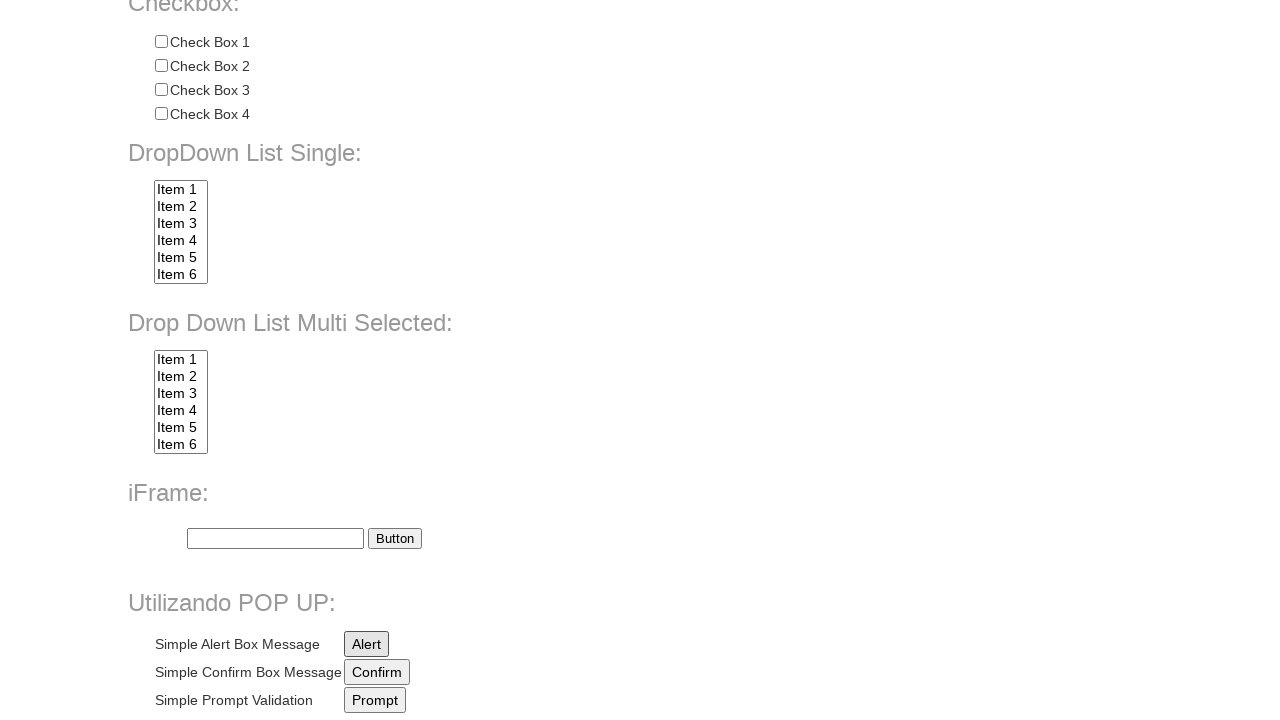

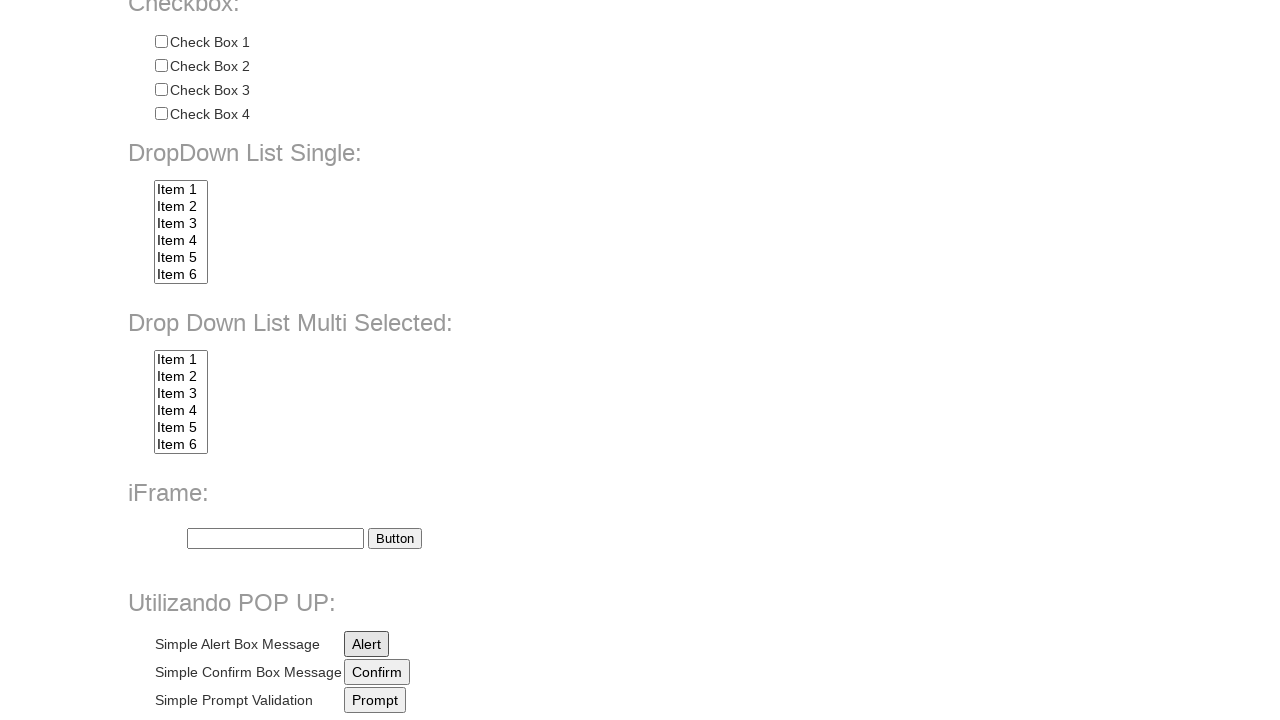